Tests drag and drop functionality by dragging an element from a source location and dropping it onto a target element on a test automation practice page.

Starting URL: https://testautomationpractice.blogspot.com/

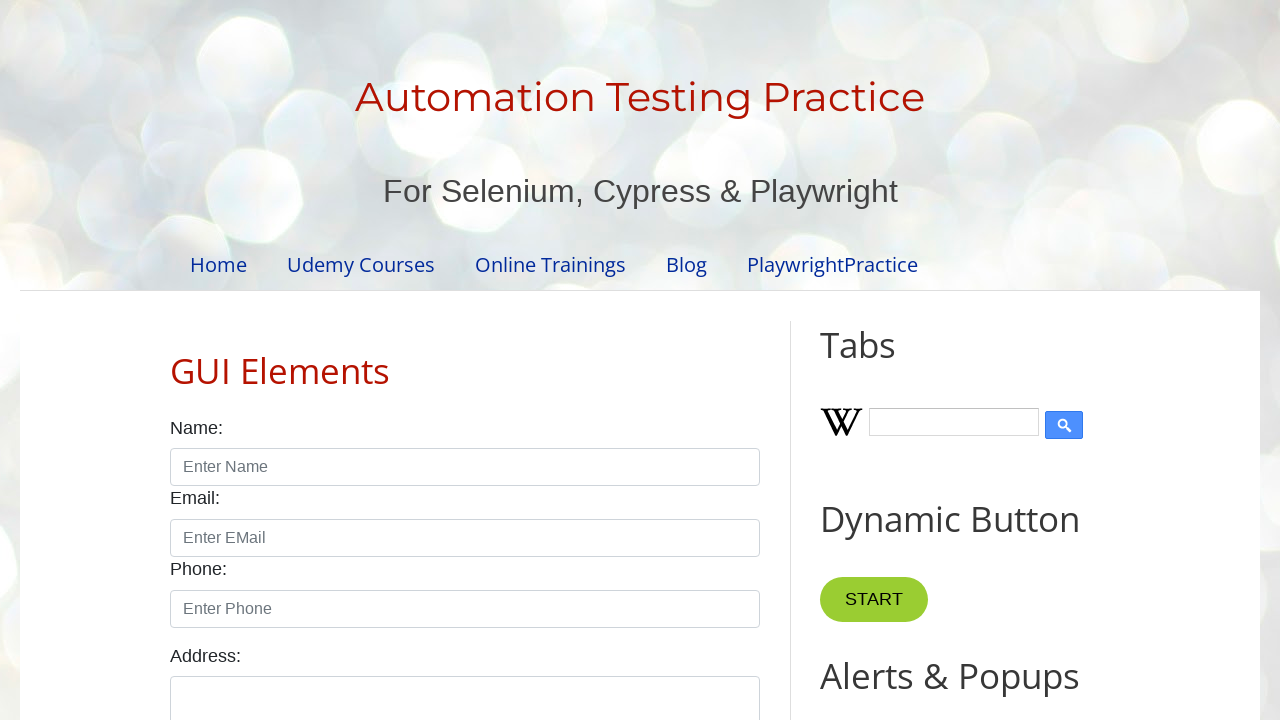

Scrolled down by 1500 pixels to bring drag and drop elements into view
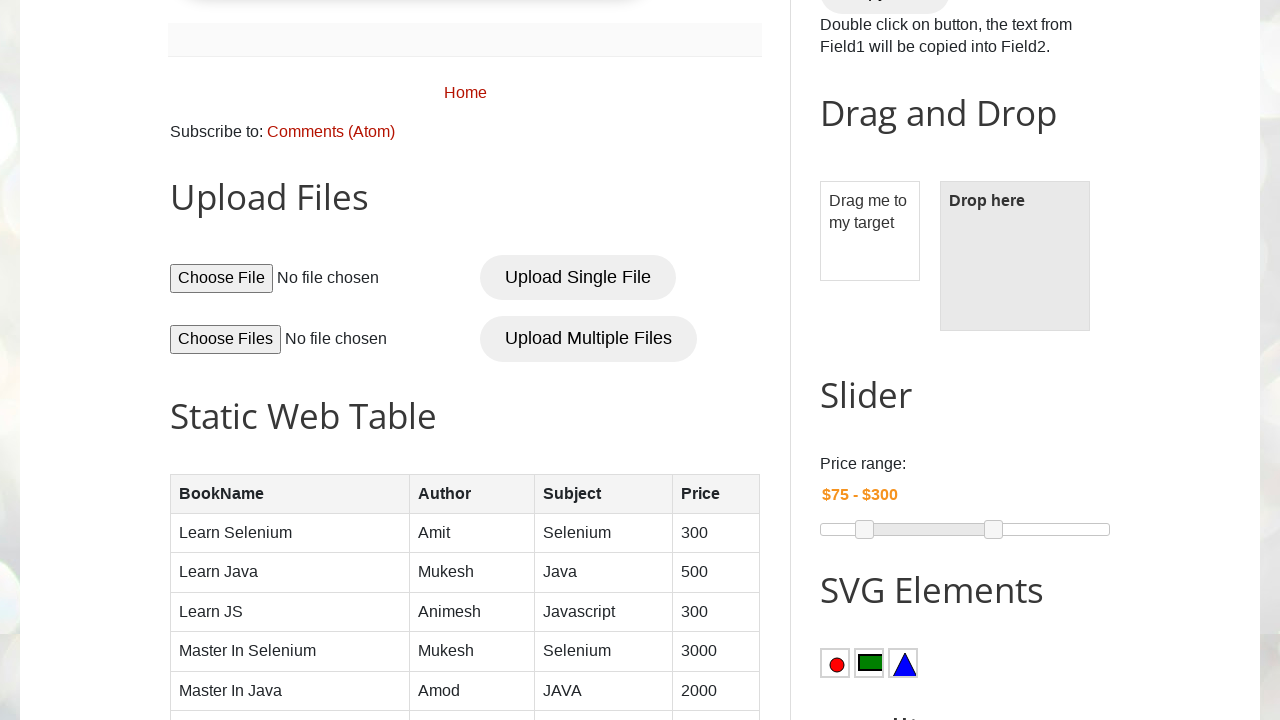

Source element 'Drag me to my target' is visible and ready
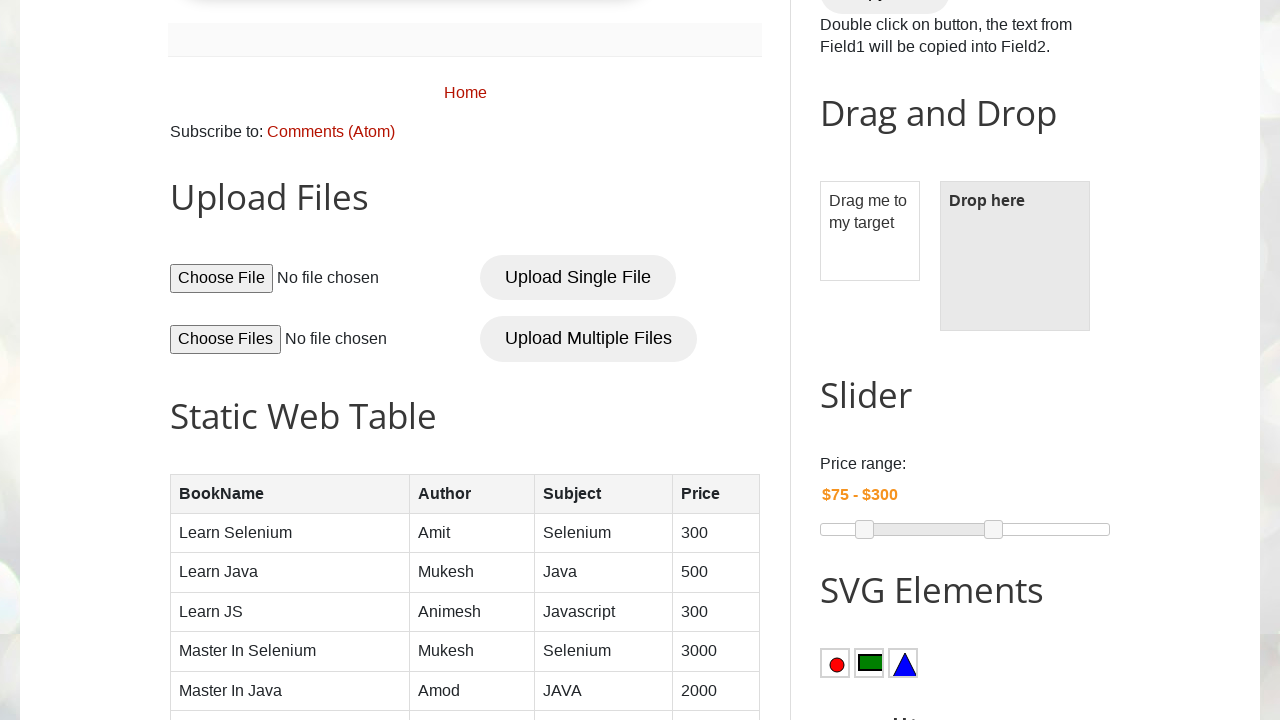

Target element #droppable is visible and ready
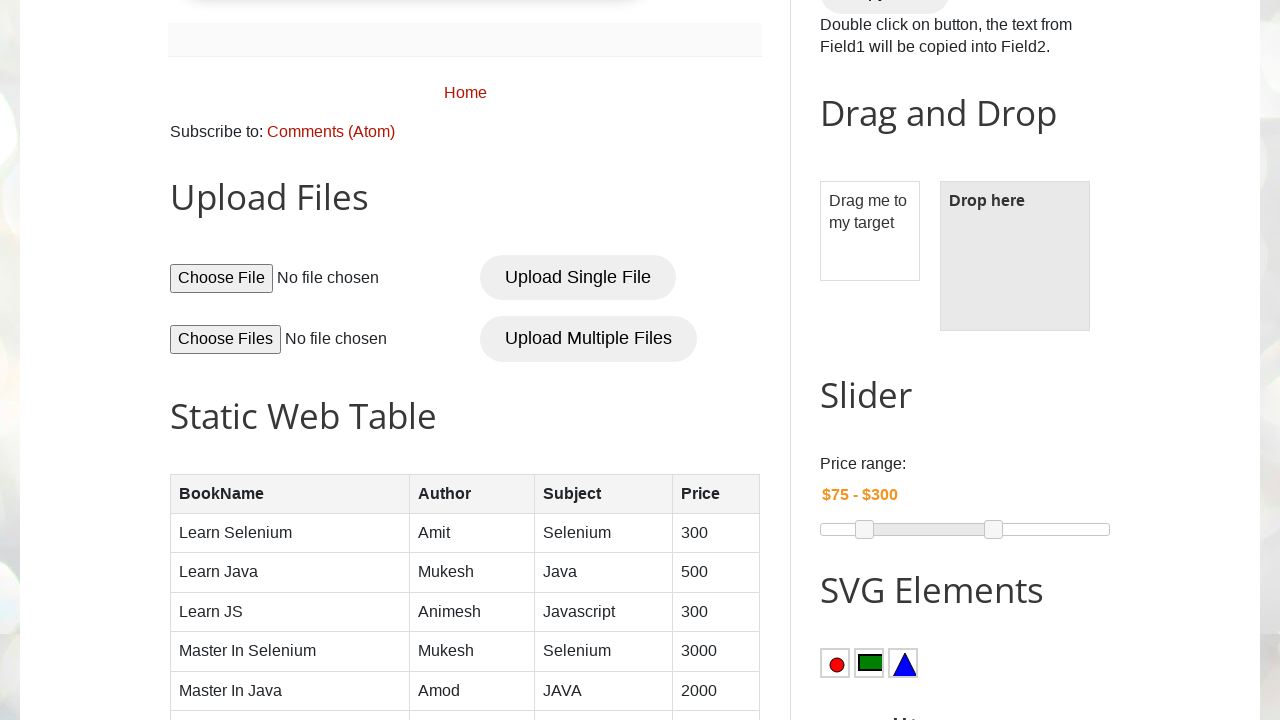

Located source element for drag operation
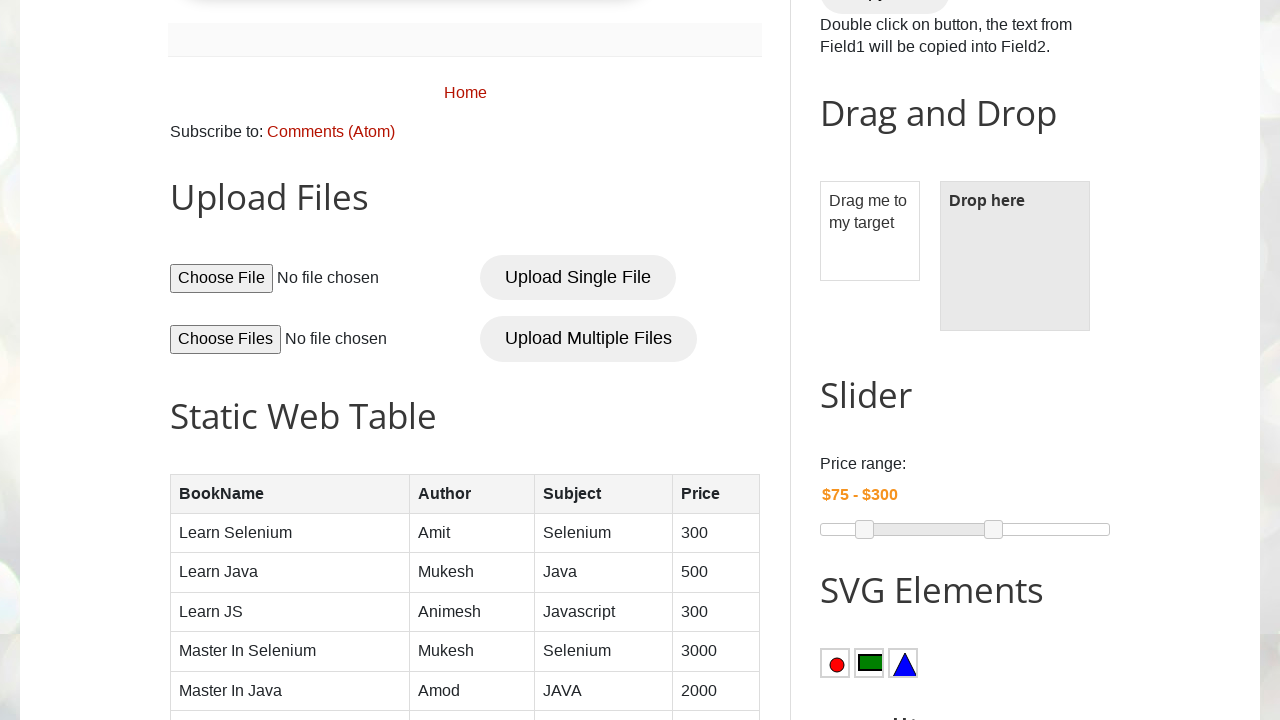

Located target element for drop operation
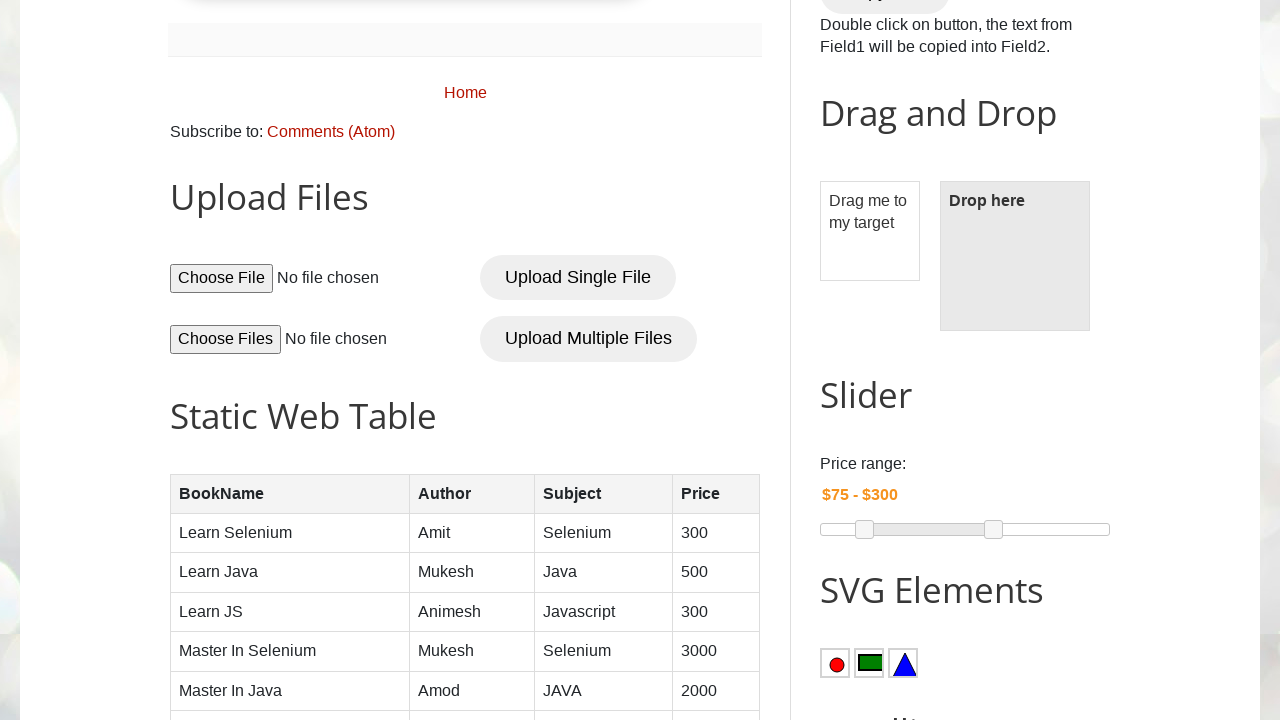

Performed drag and drop action from source to target element at (1015, 256)
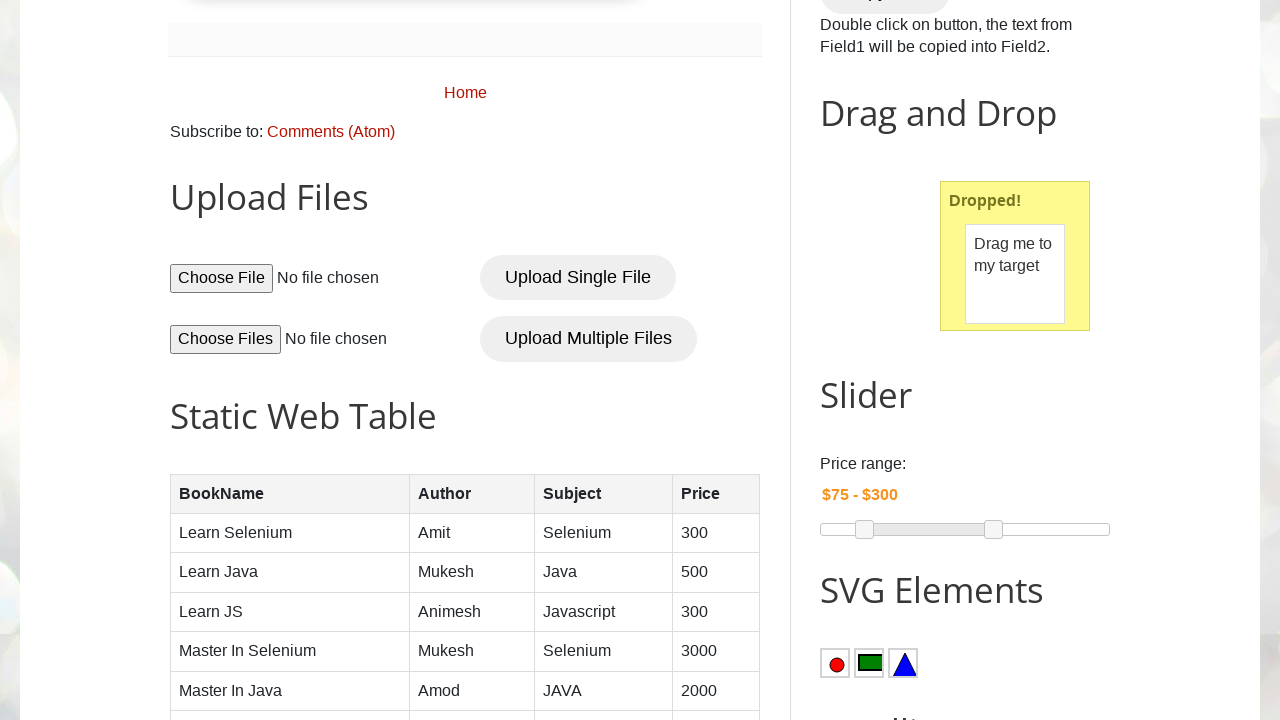

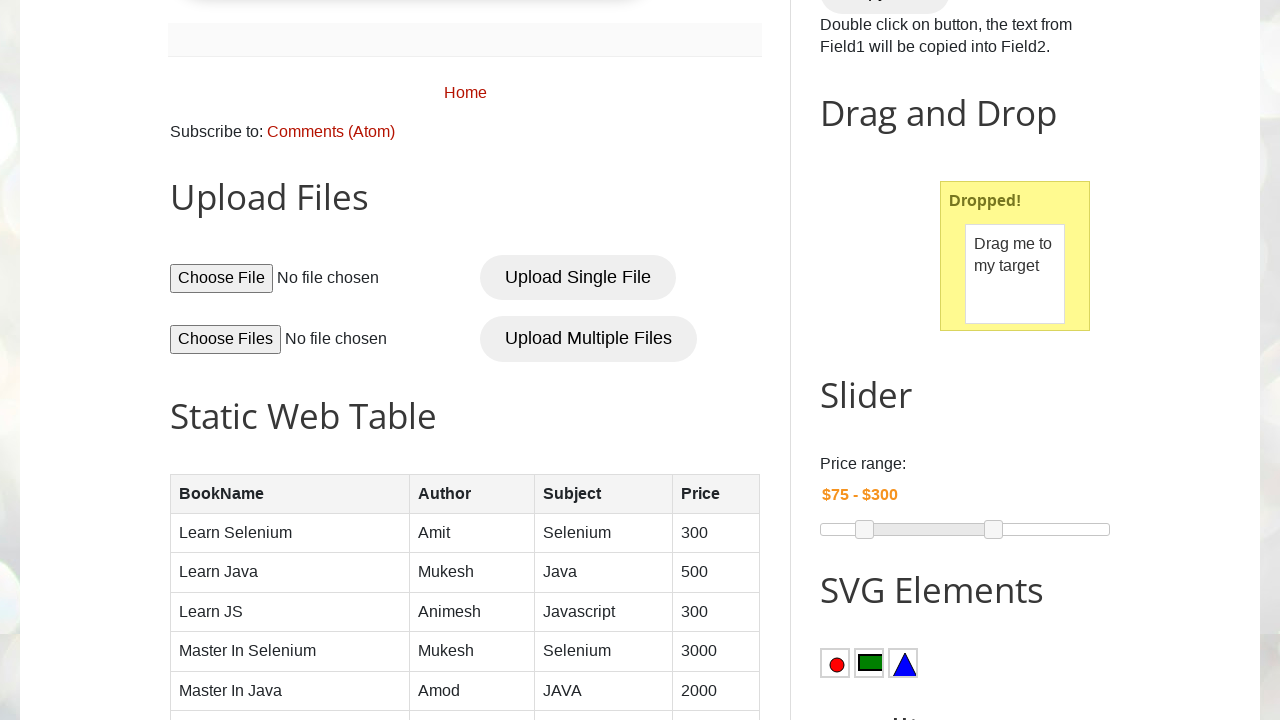